Tests dynamic loading functionality by clicking the start button and waiting for dynamically loaded content to appear on the page.

Starting URL: https://the-internet.herokuapp.com/dynamic_loading/1

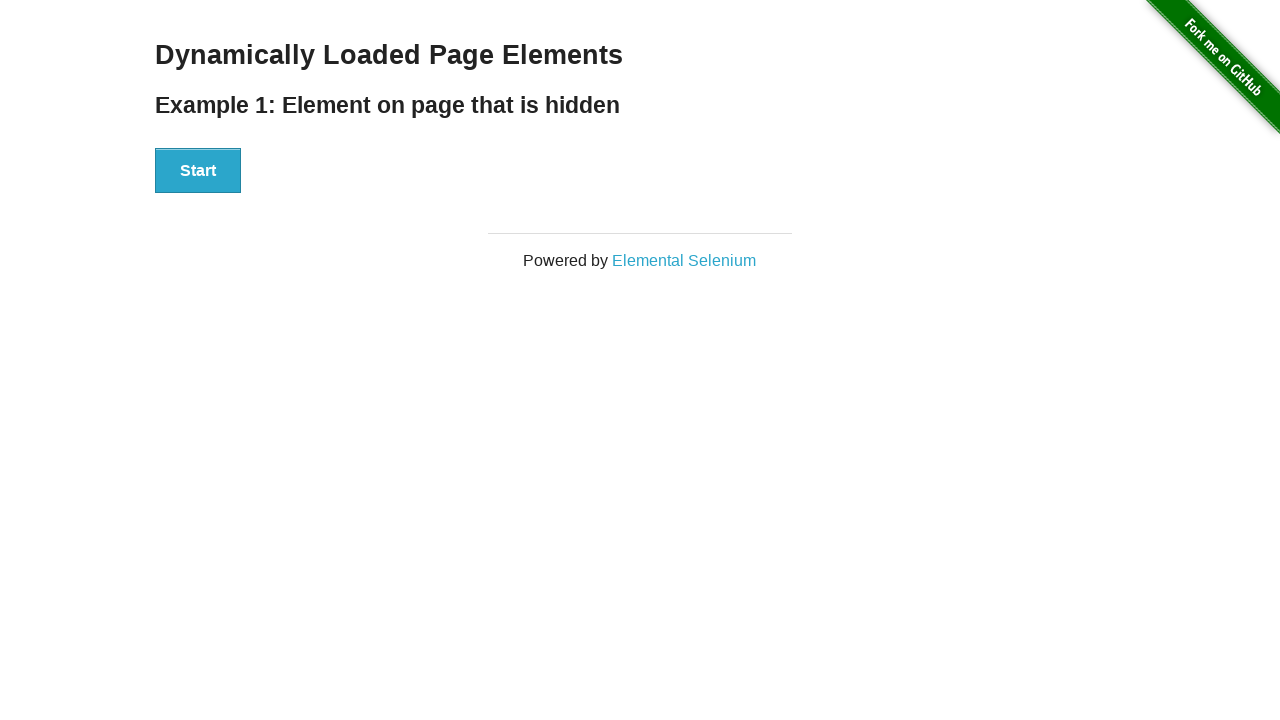

Clicked the Start button to trigger dynamic loading at (198, 171) on #start button
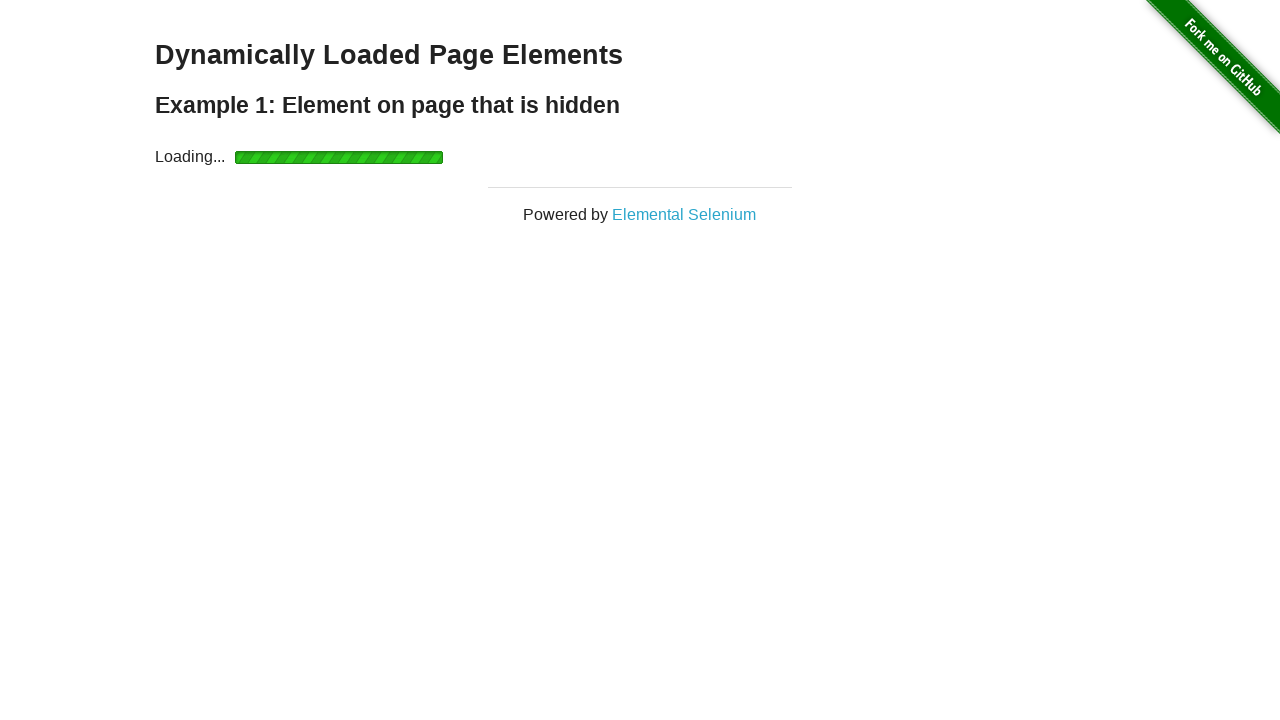

Waited for dynamically loaded content to appear
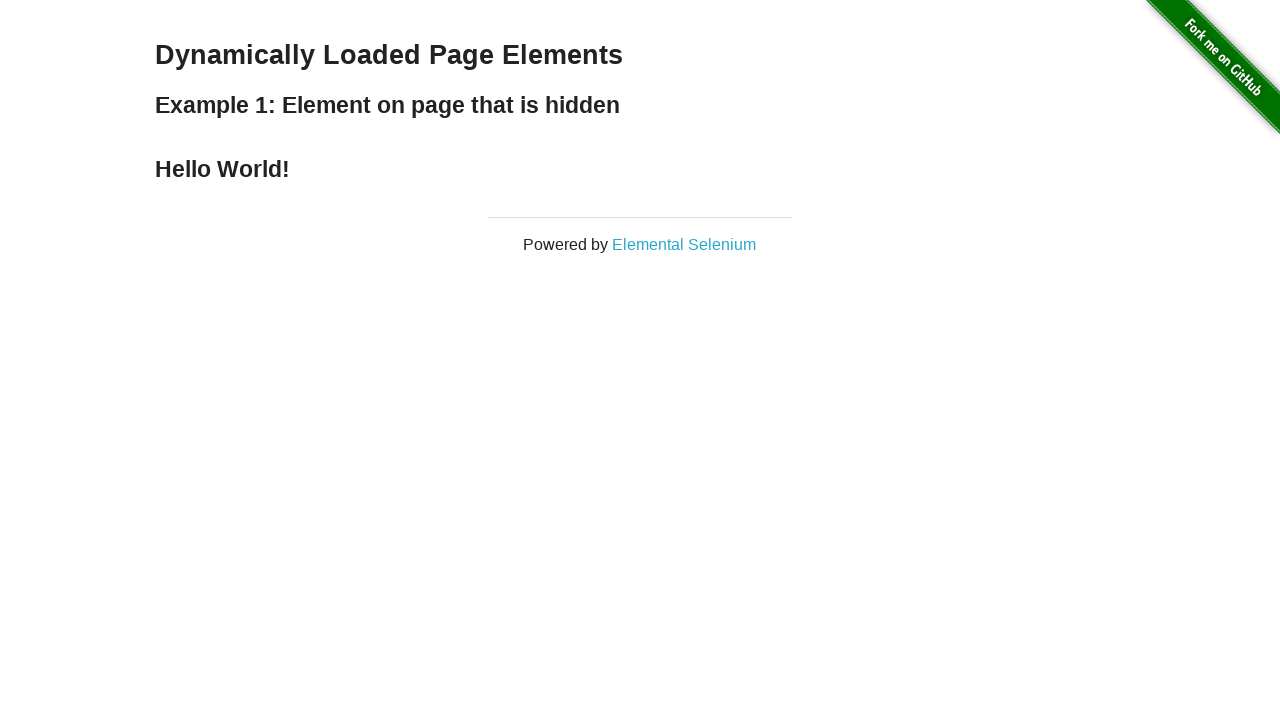

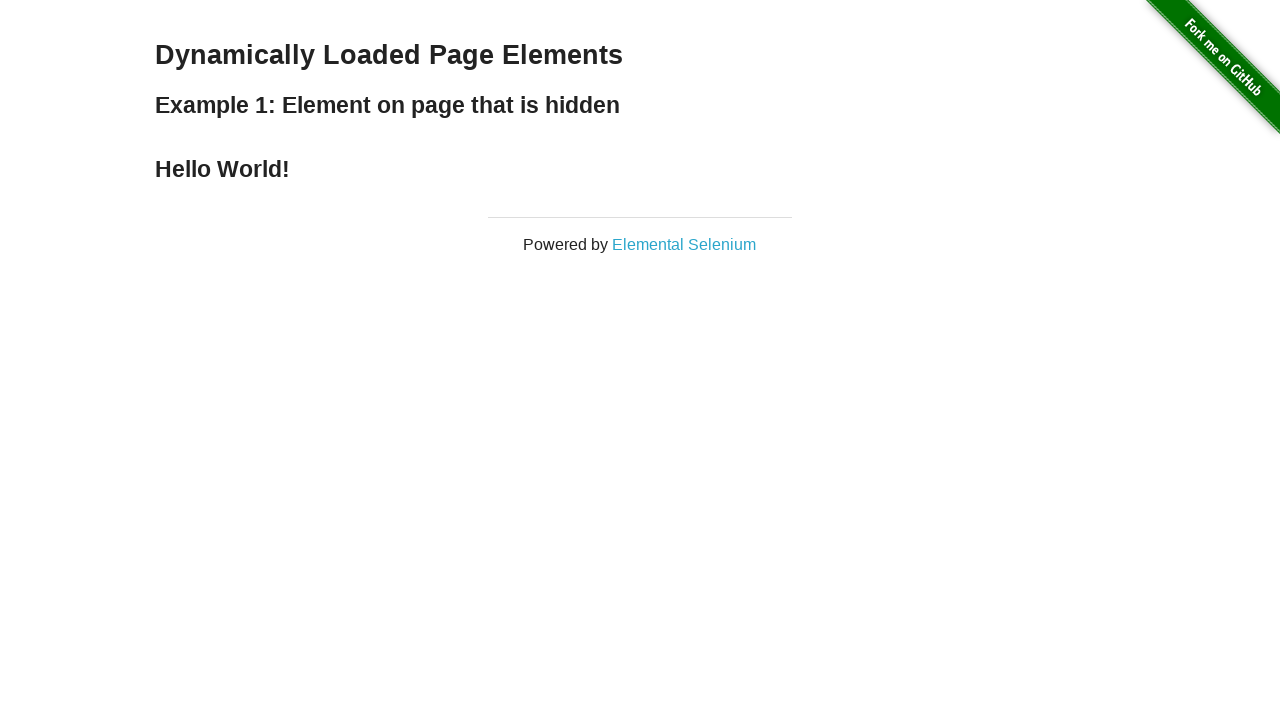